Tests getting browser window size information

Starting URL: https://the-internet.herokuapp.com/upload

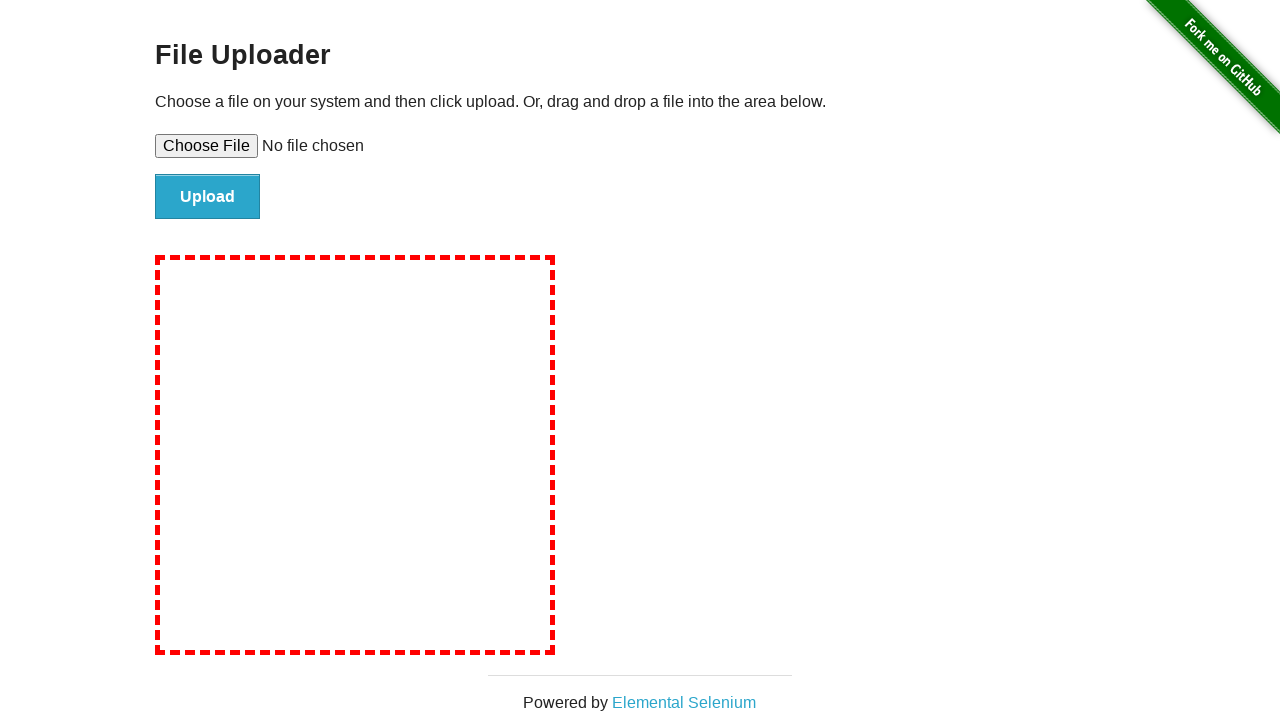

Retrieved browser window size
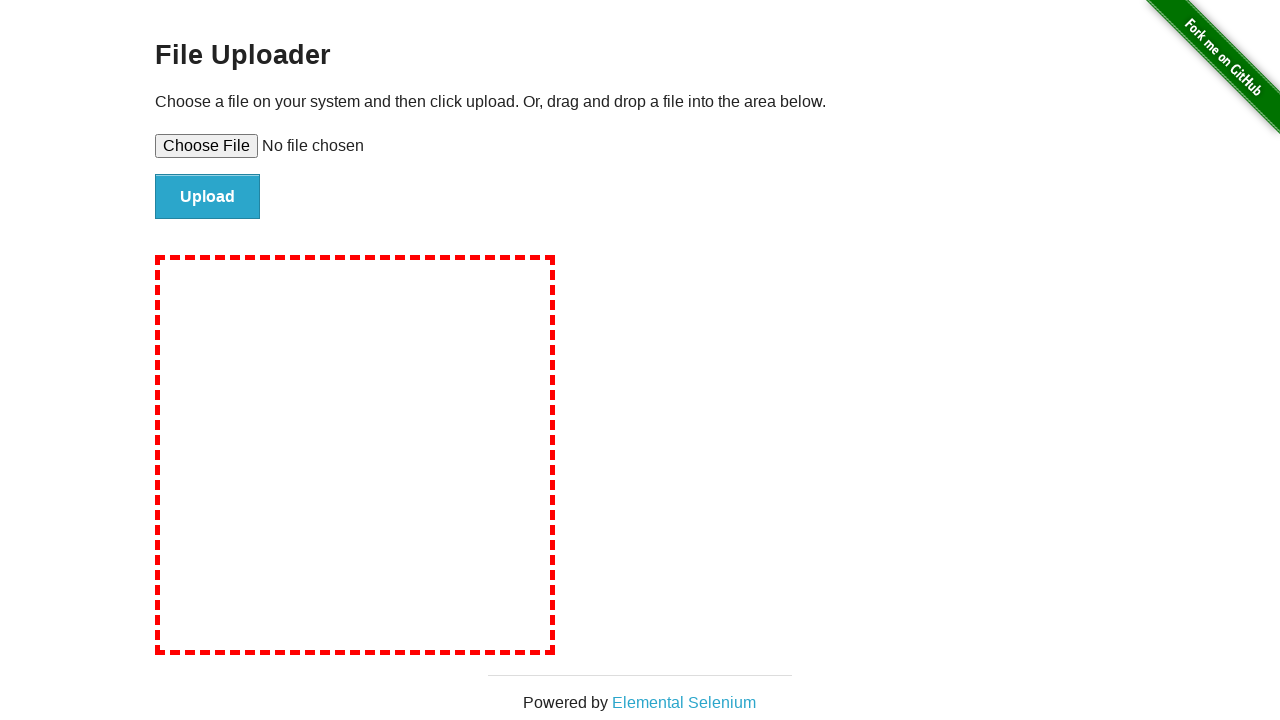

Printed viewport size to console
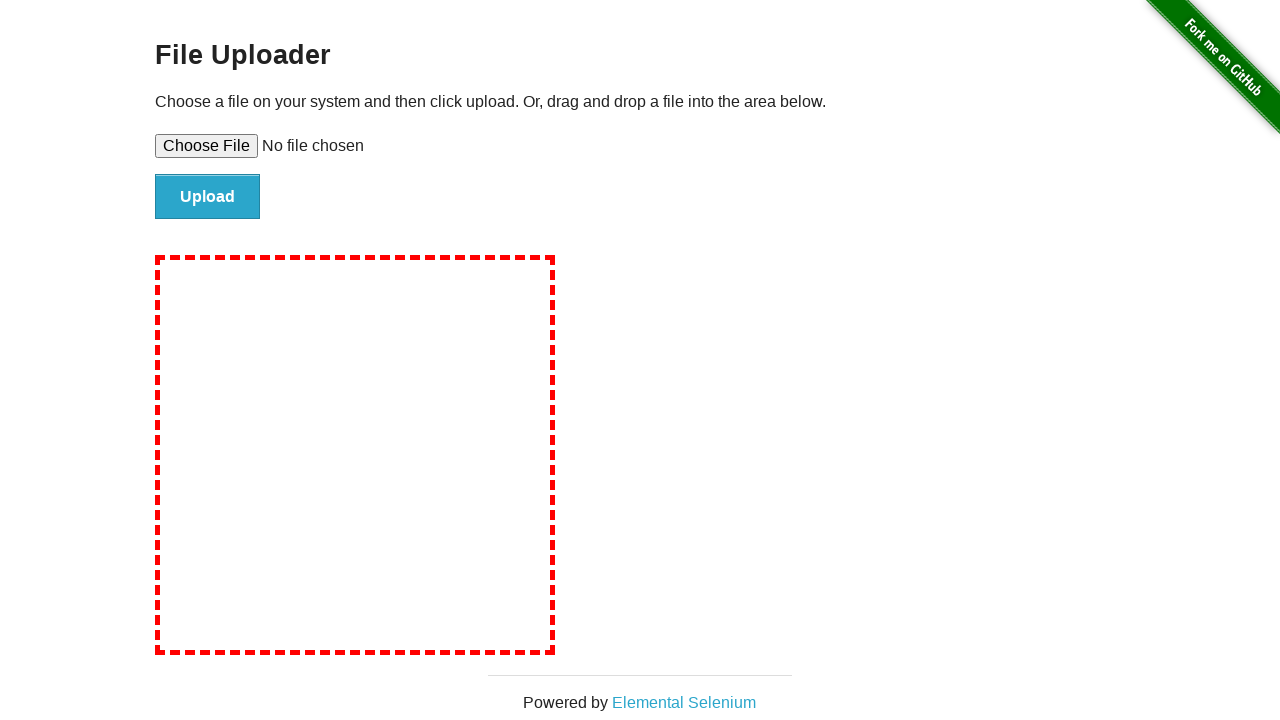

Set browser window size to 600x785 pixels
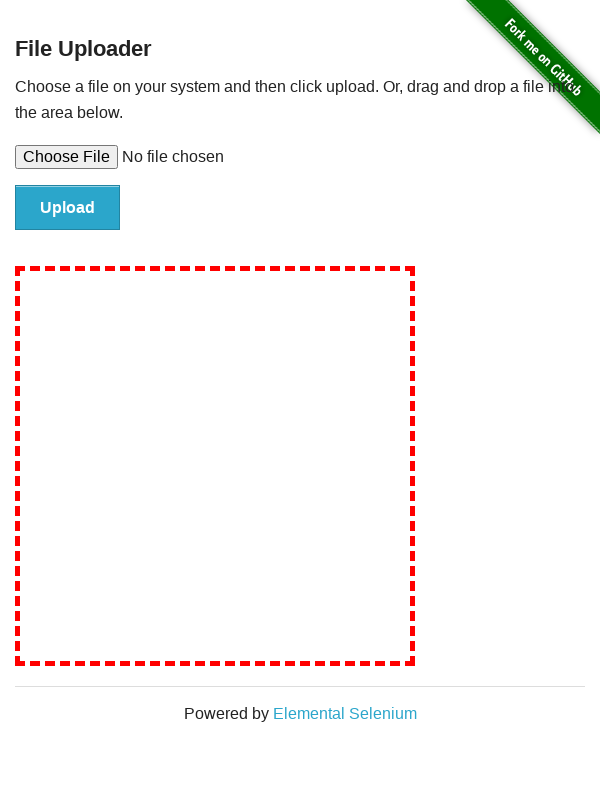

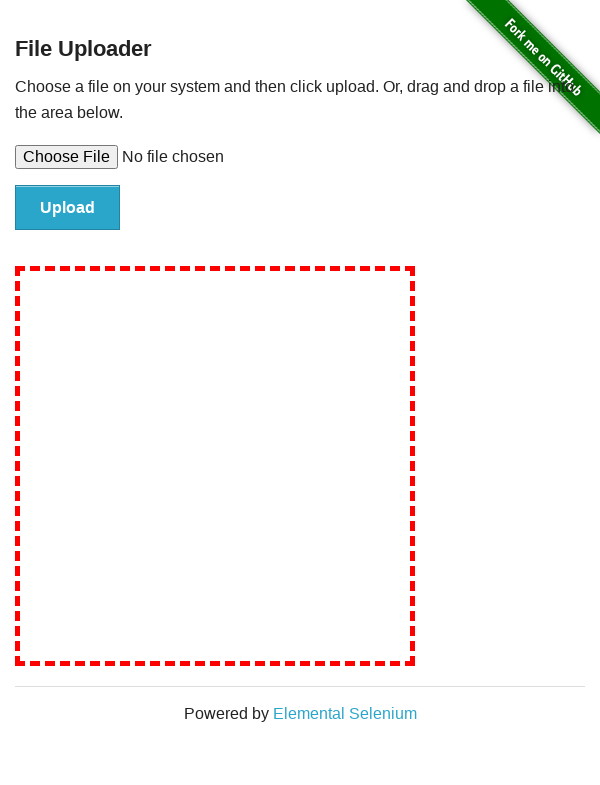